Tests jQuery UI datepicker functionality by switching to iframe, opening the date picker, selecting a month, and clicking on a specific date

Starting URL: https://jqueryui.com/datepicker/#date-range

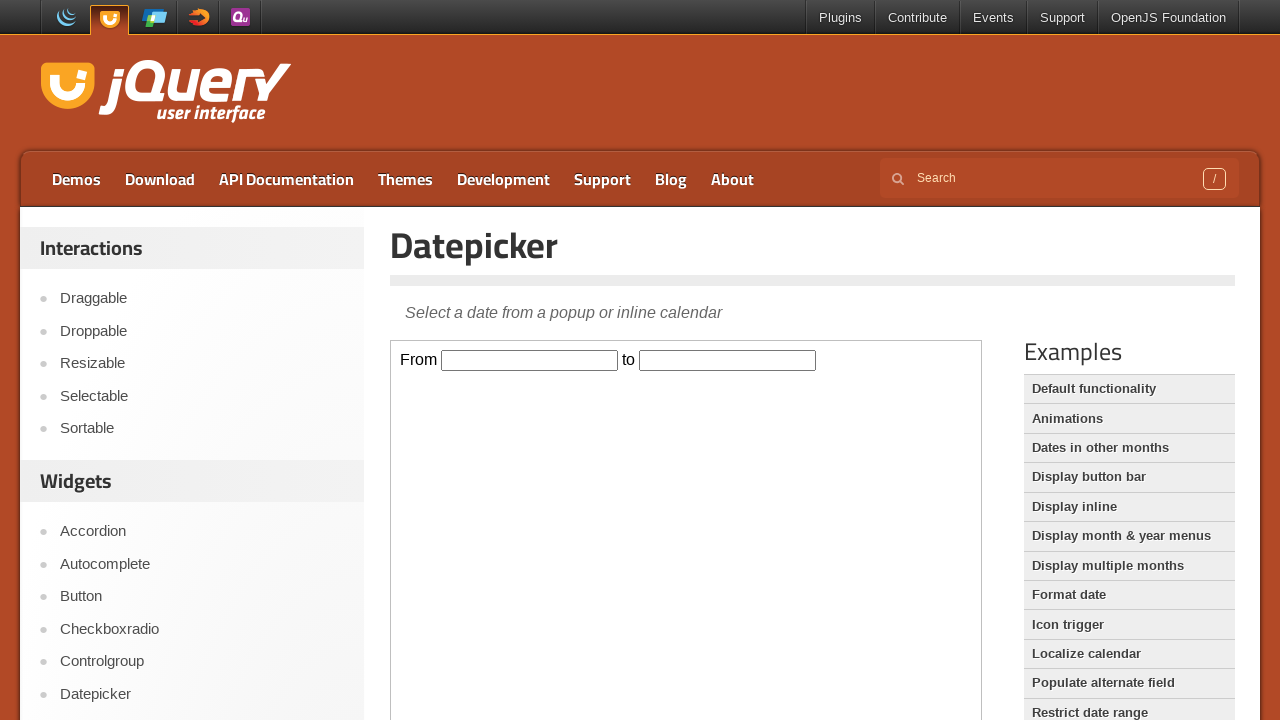

Located the iframe containing the datepicker
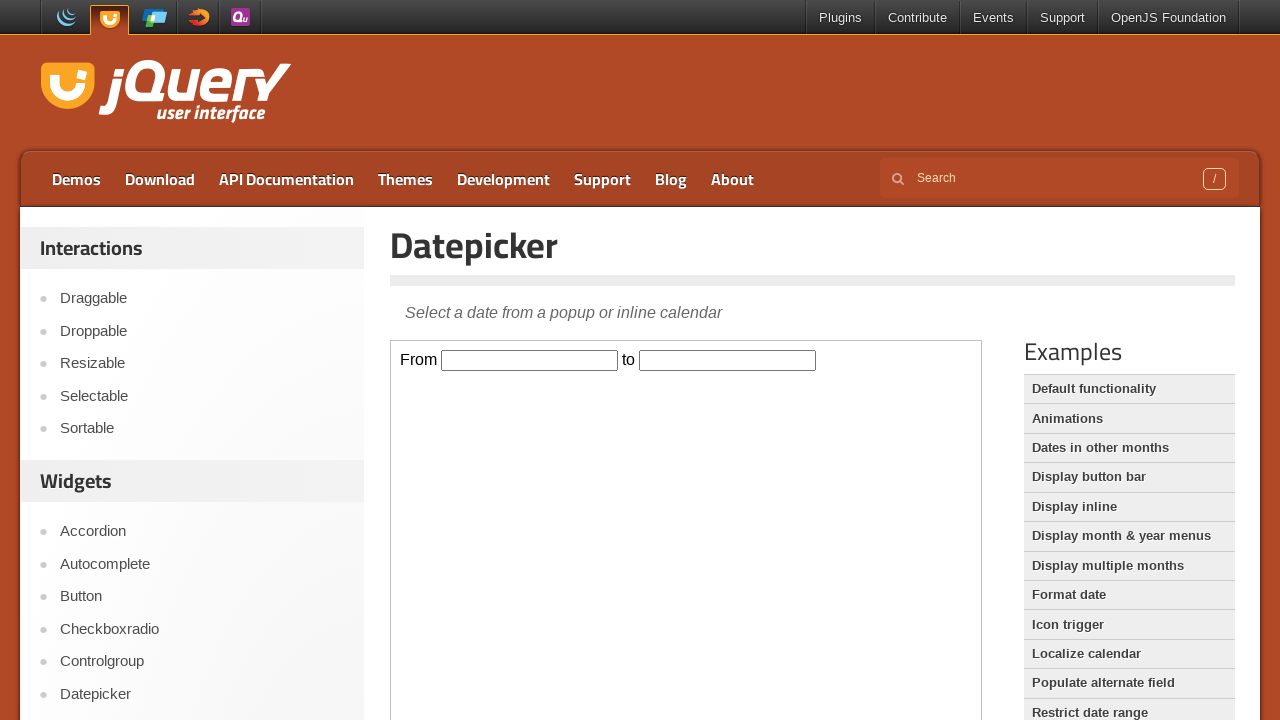

Waited 2000ms for iframe to load
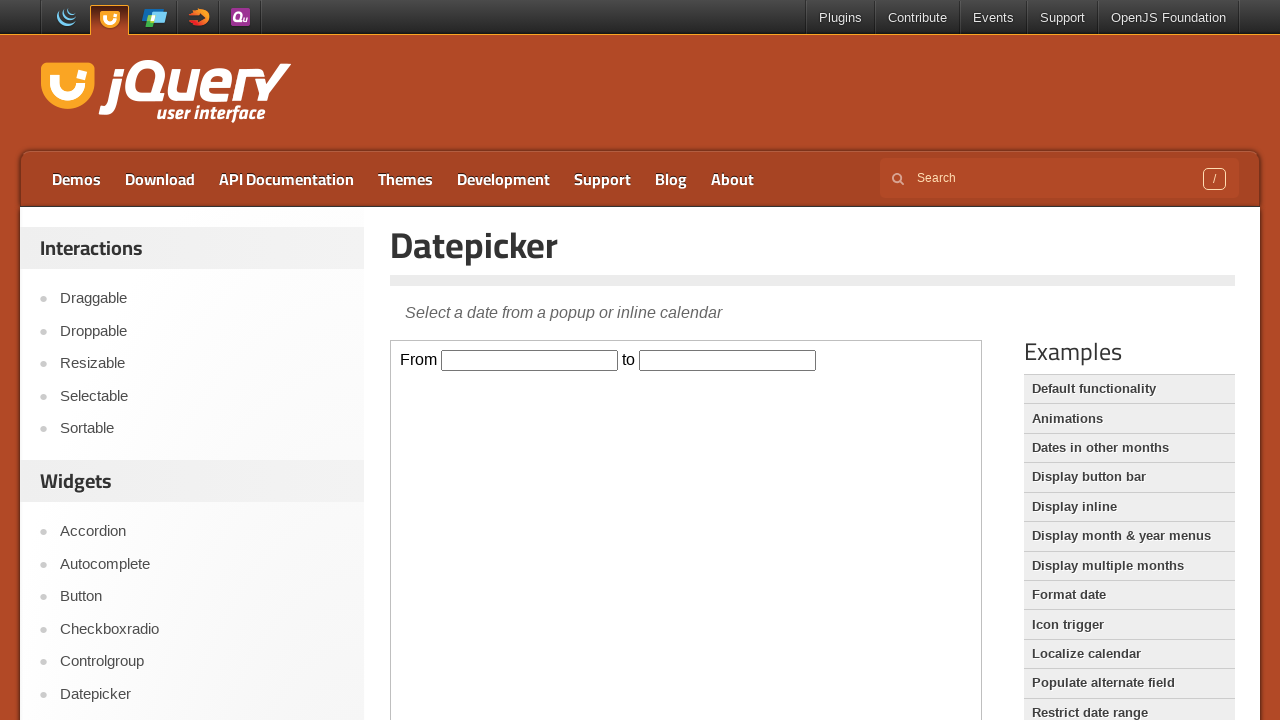

Located the 'From' date input field
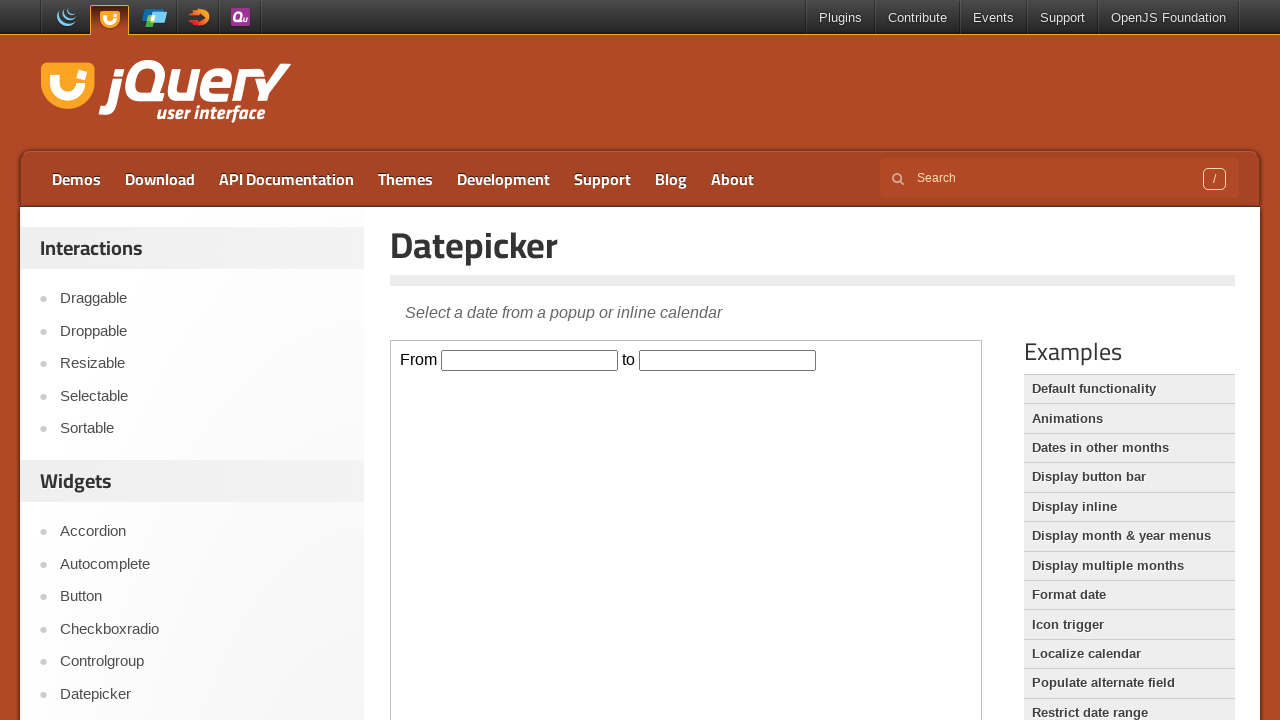

Scrolled 'From' date input into view
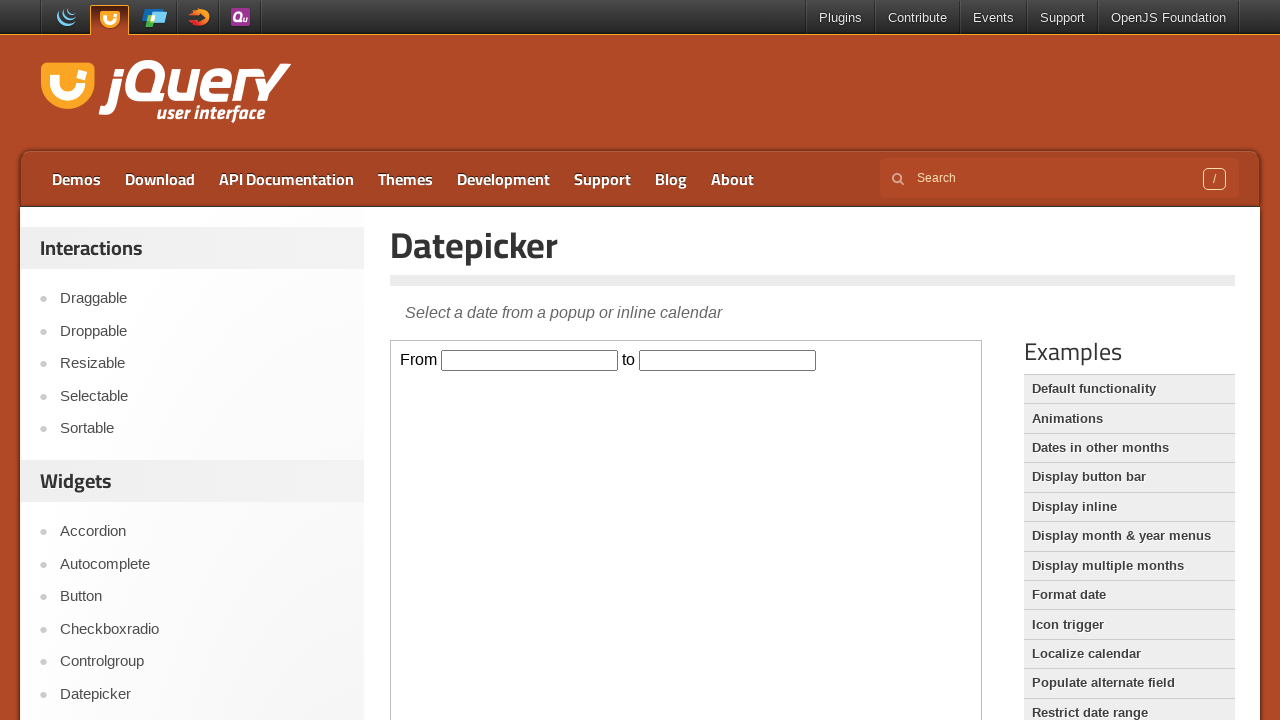

Waited 2000ms before clicking date input
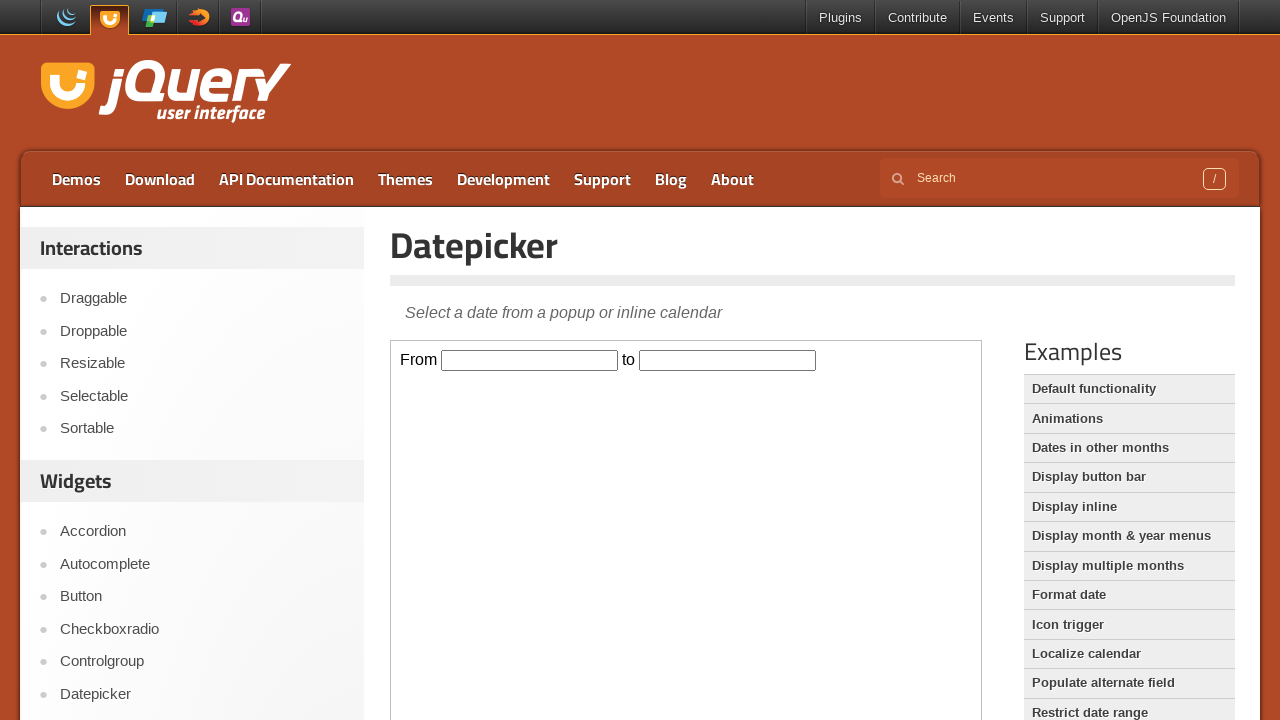

Clicked 'From' date input field to open datepicker at (530, 360) on iframe >> nth=0 >> internal:control=enter-frame >> xpath=//input[contains(@id,'f
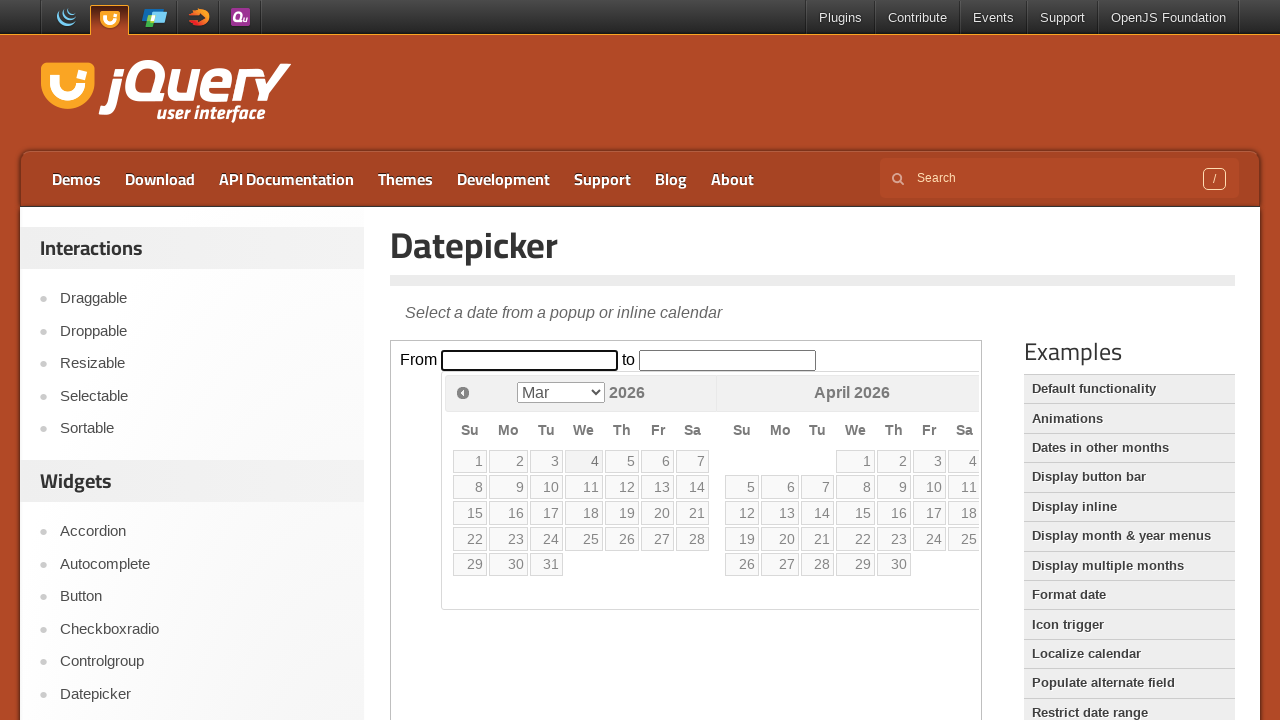

Located month dropdown selector
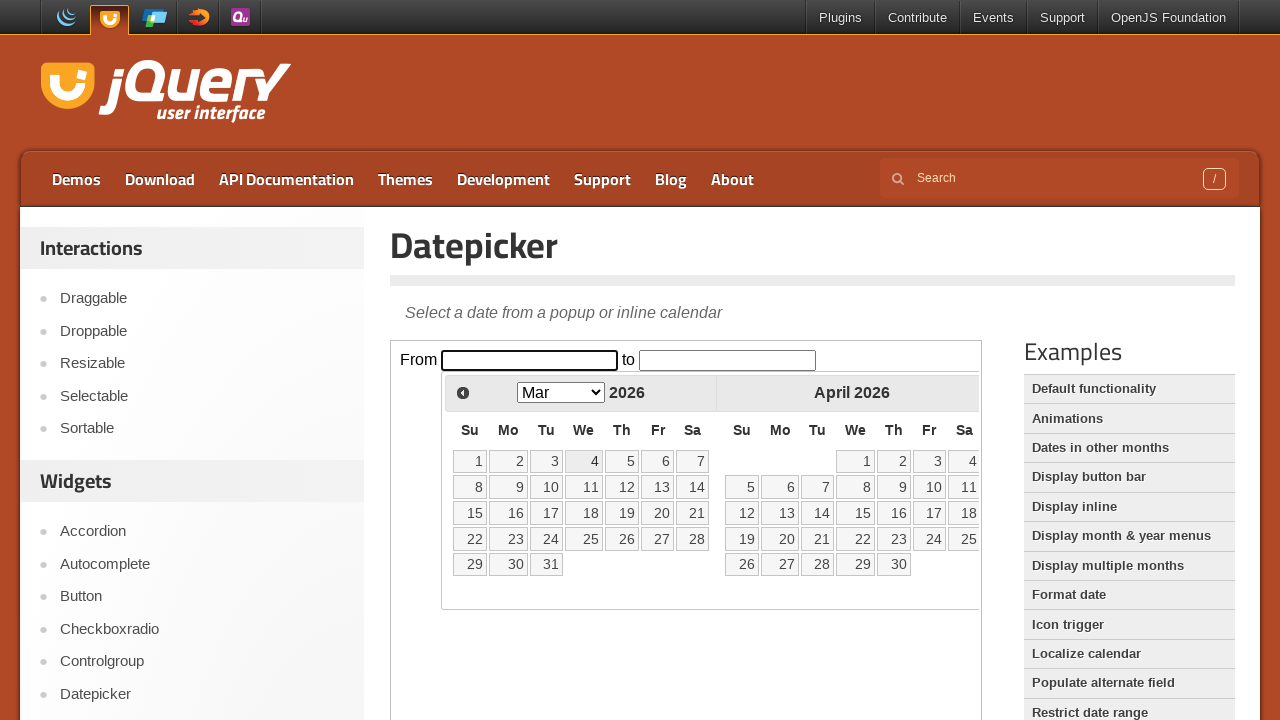

Selected September from month dropdown on iframe >> nth=0 >> internal:control=enter-frame >> xpath=//select[contains(@clas
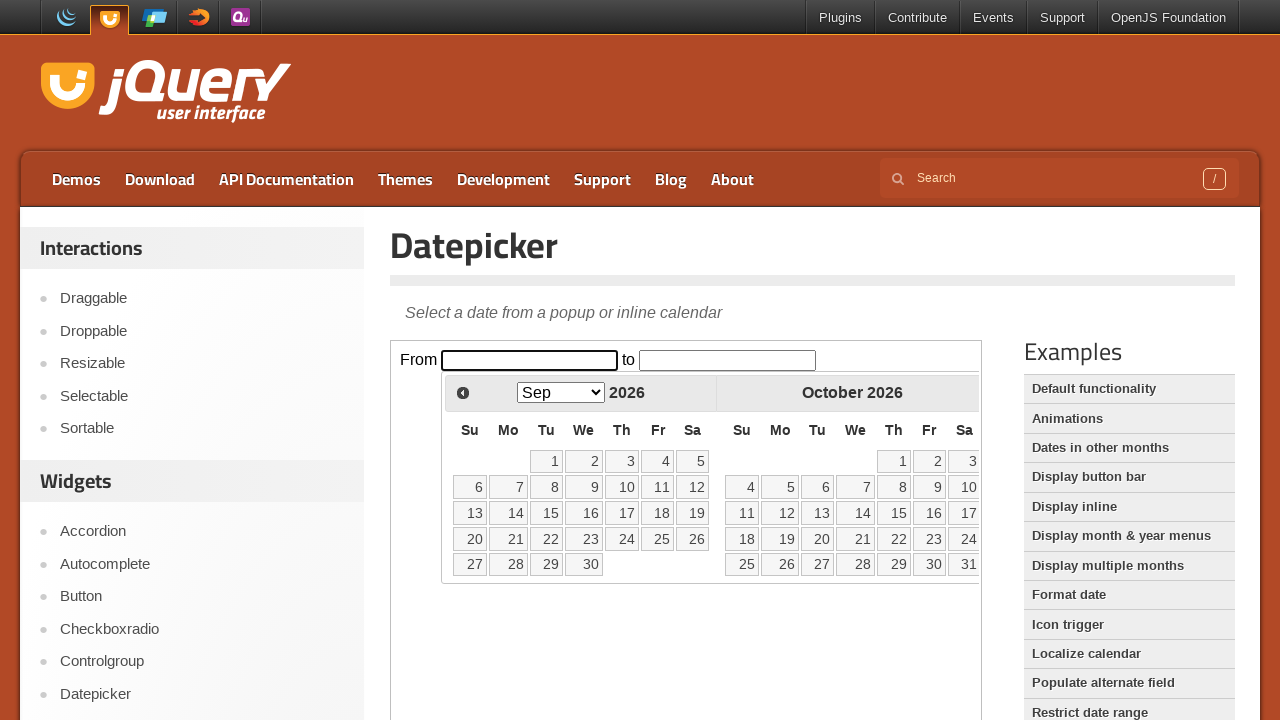

Waited 2000ms after date selection
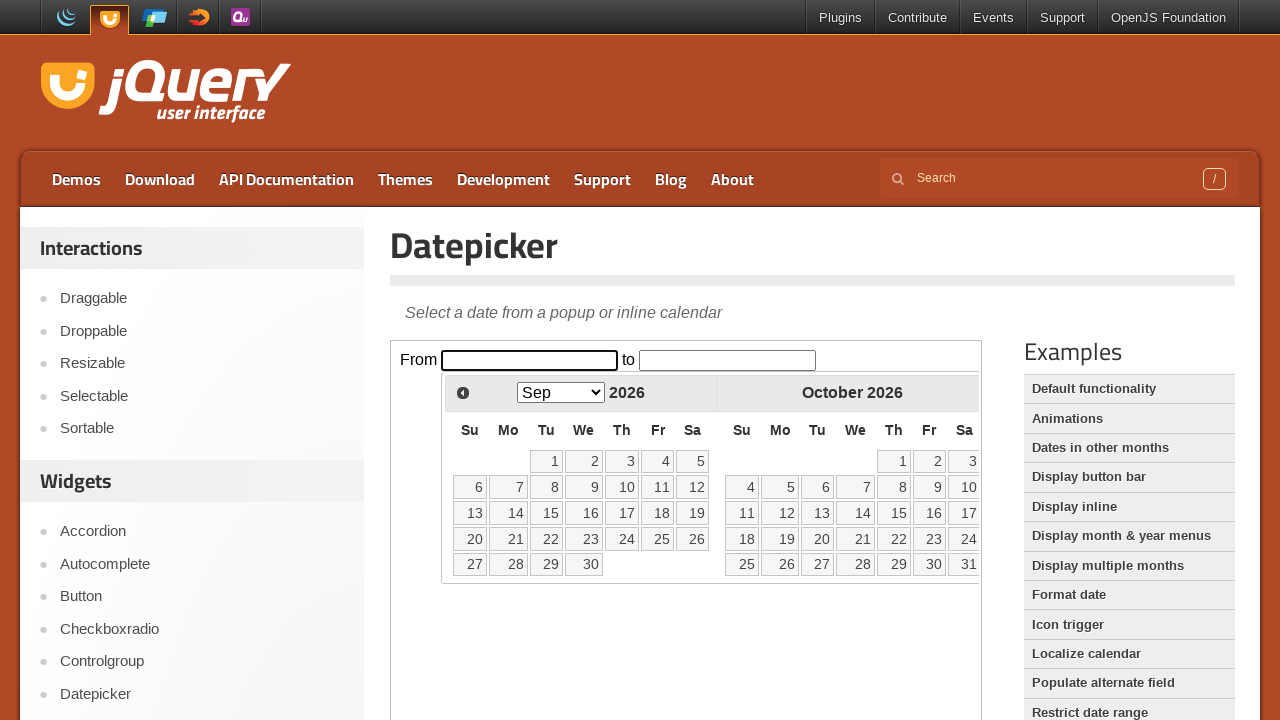

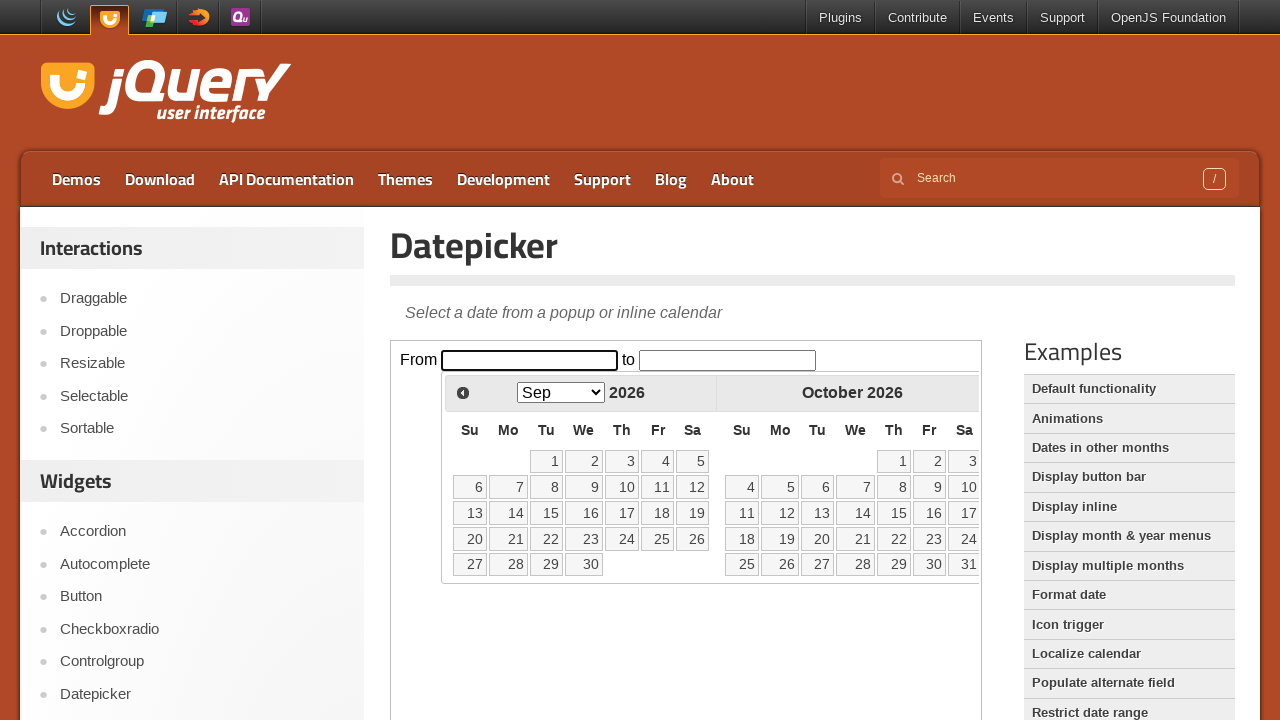